Tests JQuery UI Menus page by navigating to it and verifying the page heading is displayed correctly

Starting URL: http://the-internet.herokuapp.com/

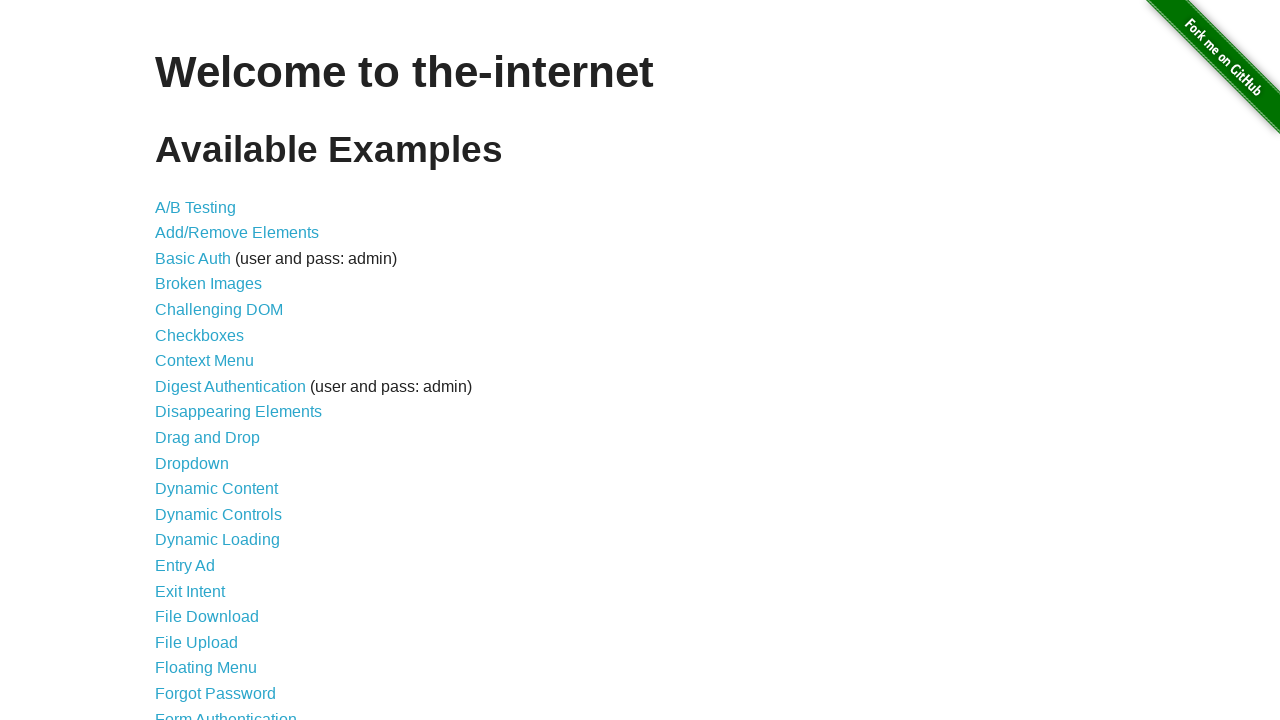

Clicked JQuery UI Menus link to navigate to the menu page at (216, 360) on text=JQuery UI Menus
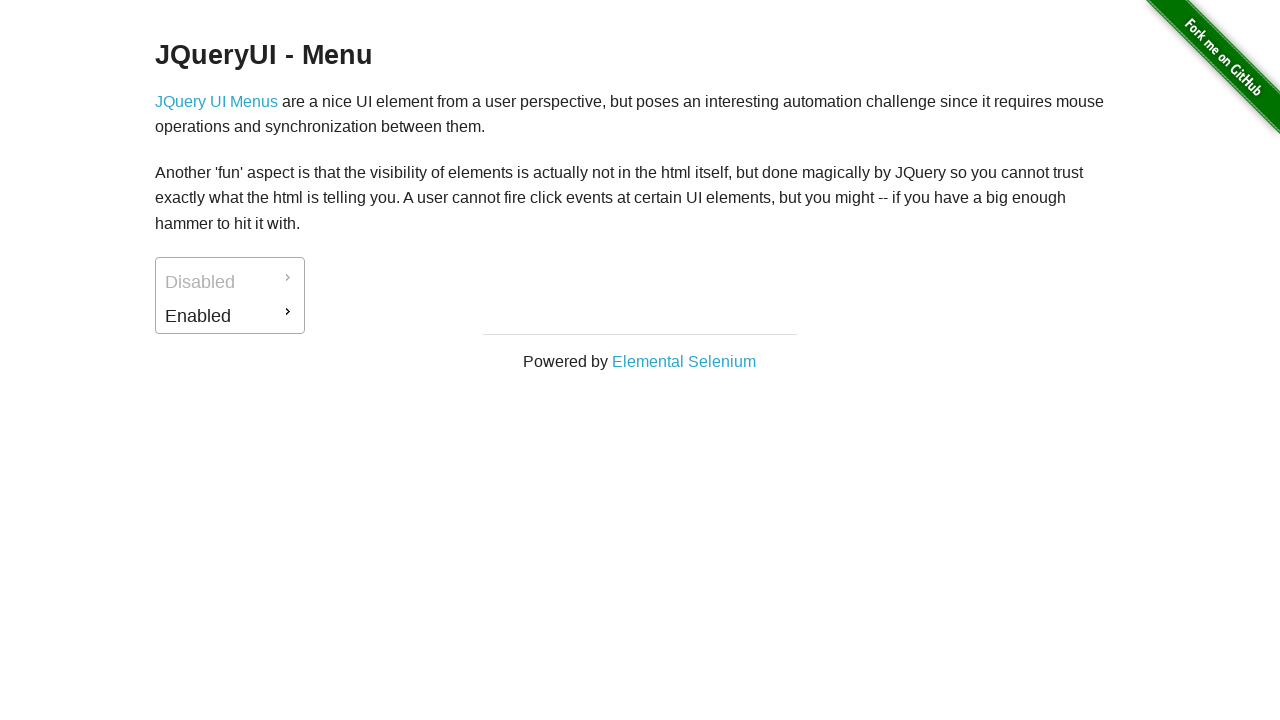

JQueryUI - Menu heading loaded and is present
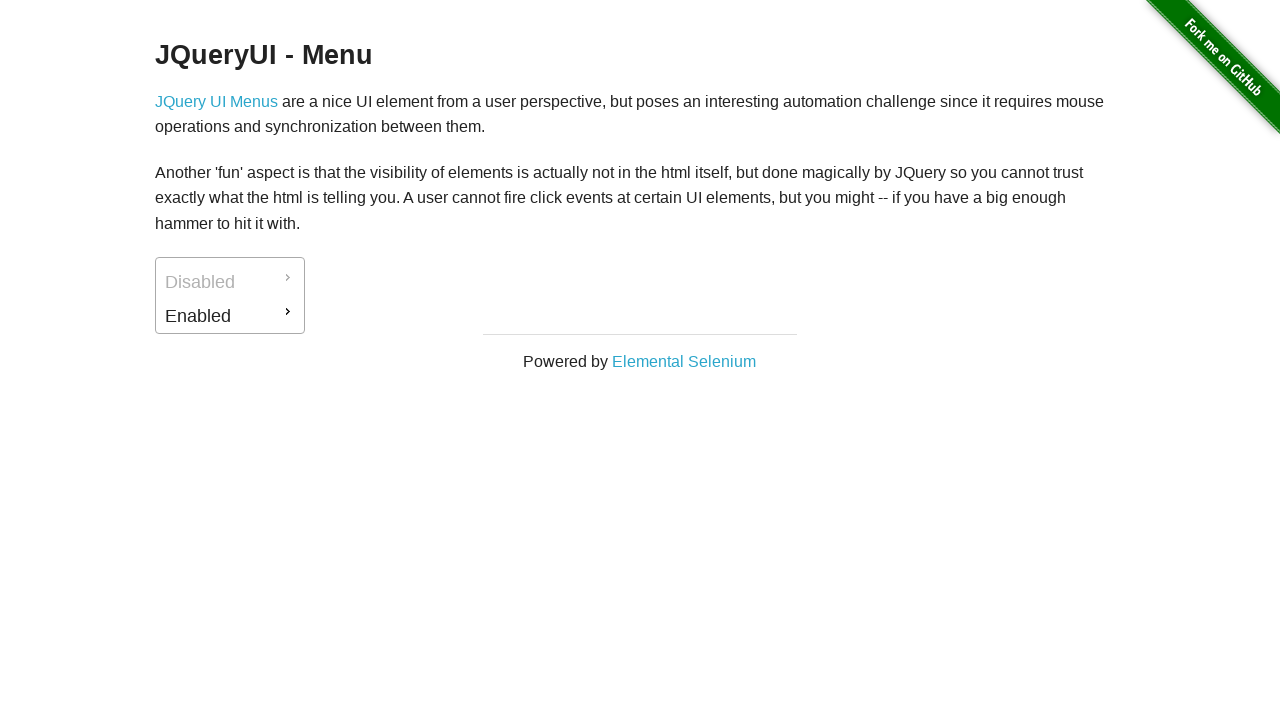

Verified page heading text is 'JQueryUI - Menu'
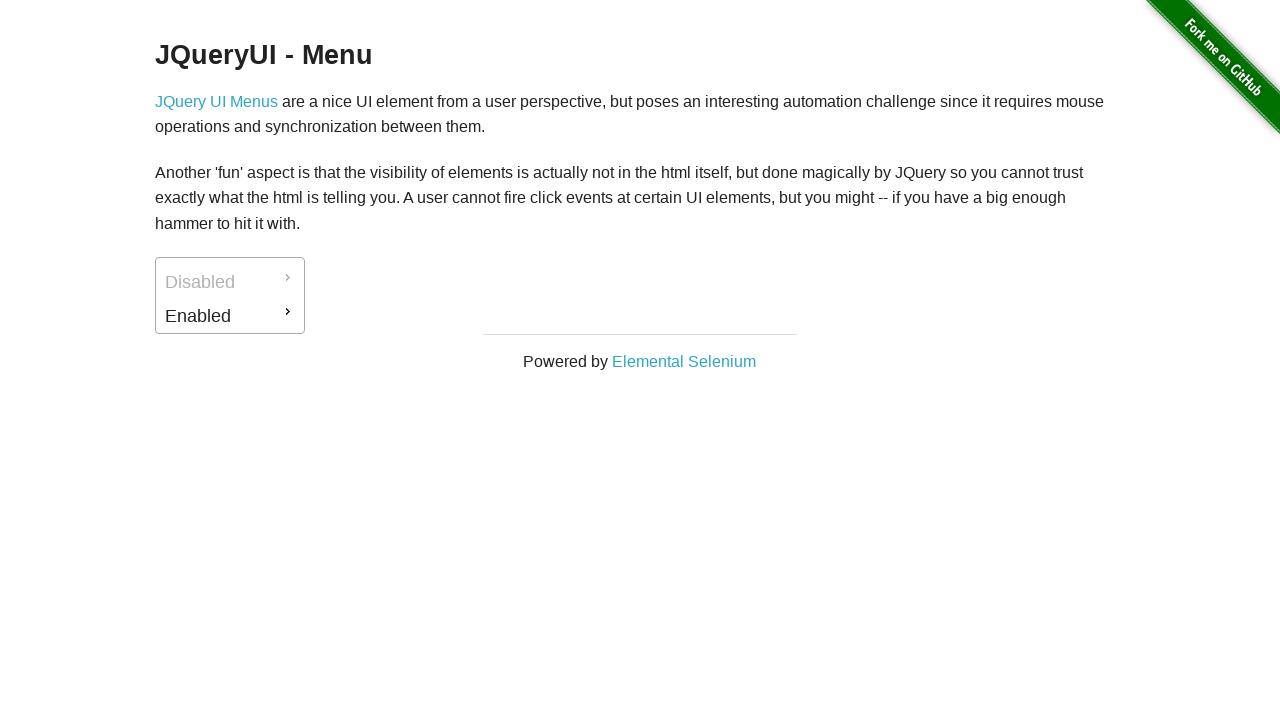

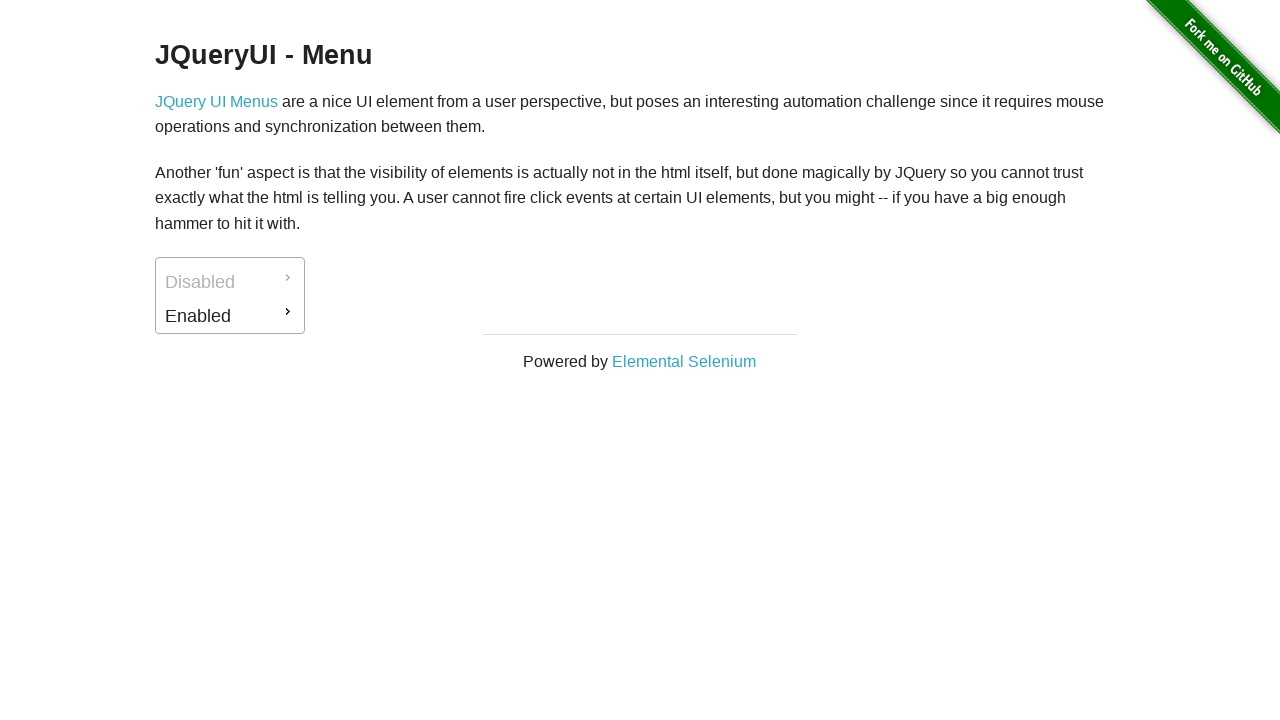